Tests a contact form submission by filling an email field and message textarea, then clicking the submit button

Starting URL: https://csssr.github.io/qa-engineer/

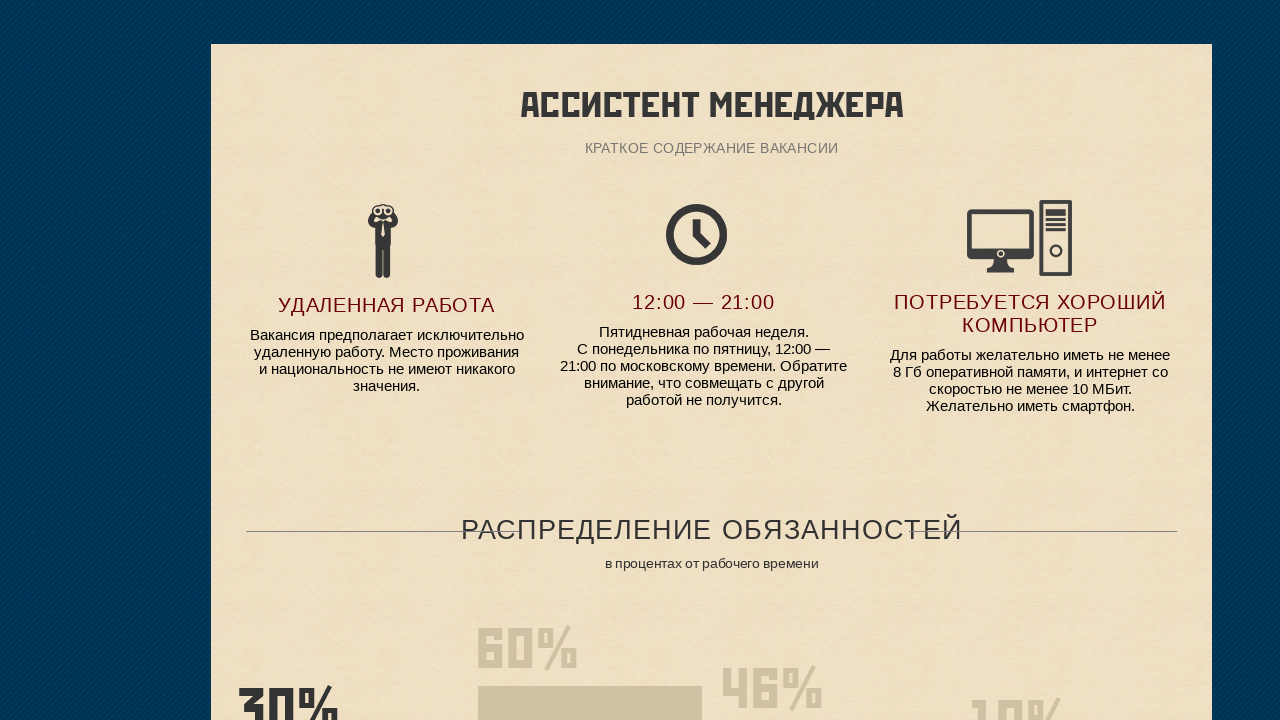

Filled email field with 'test@test.com' on //div[@class='wrap']/footer/div/div/input
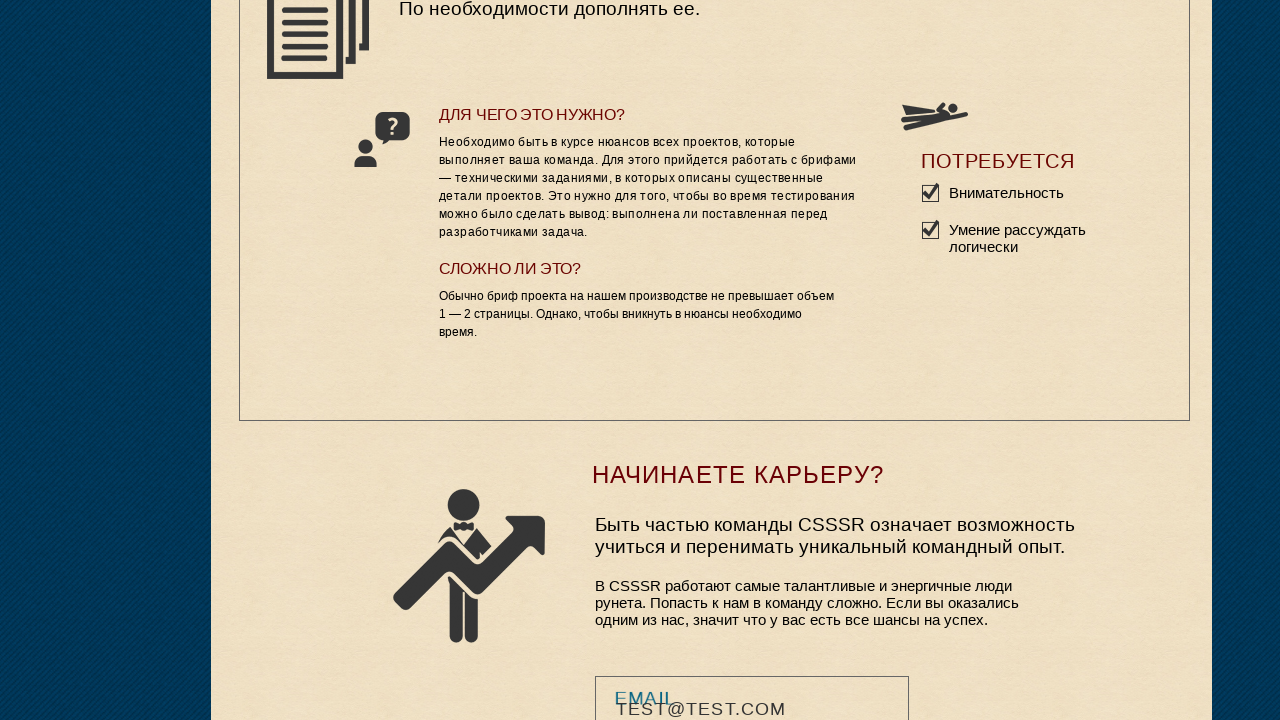

Filled message textarea with 'Hello! Looking forward to your response!' on //div[@class='wrap']/footer/div/div[2]/textarea
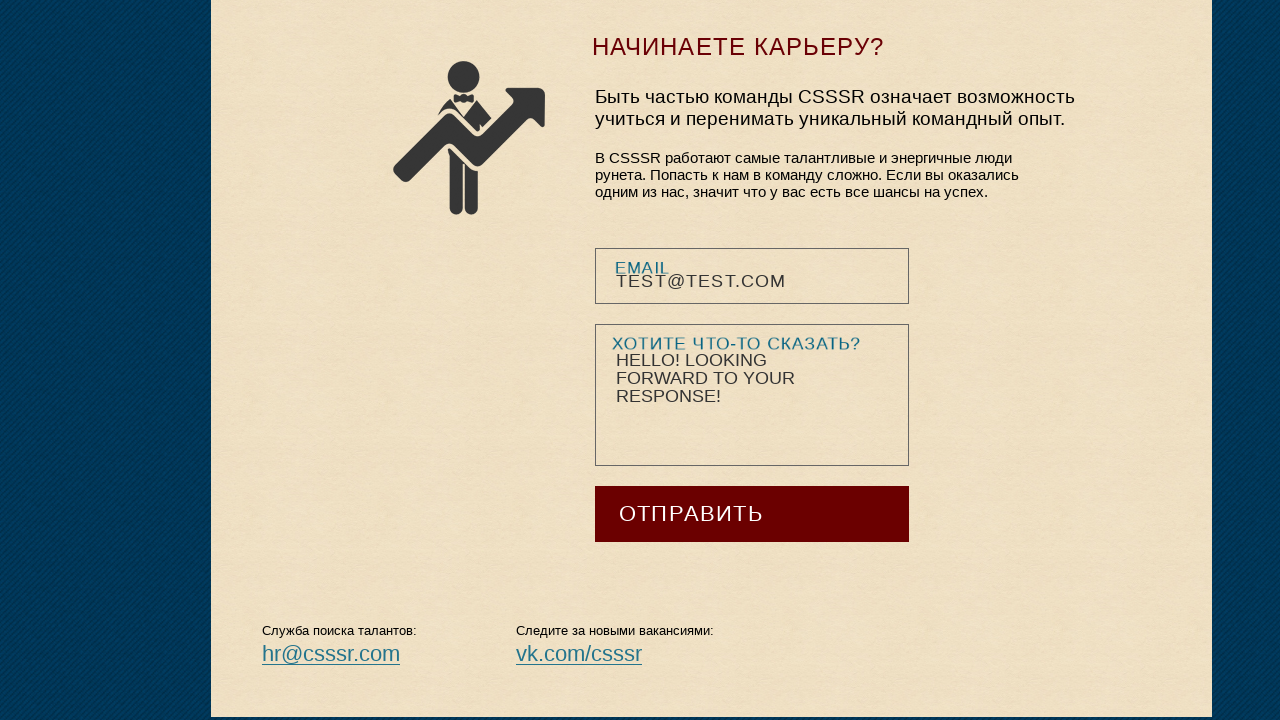

Clicked submit button to send contact form at (752, 514) on xpath=//div[@class='wrap']/footer/div/button
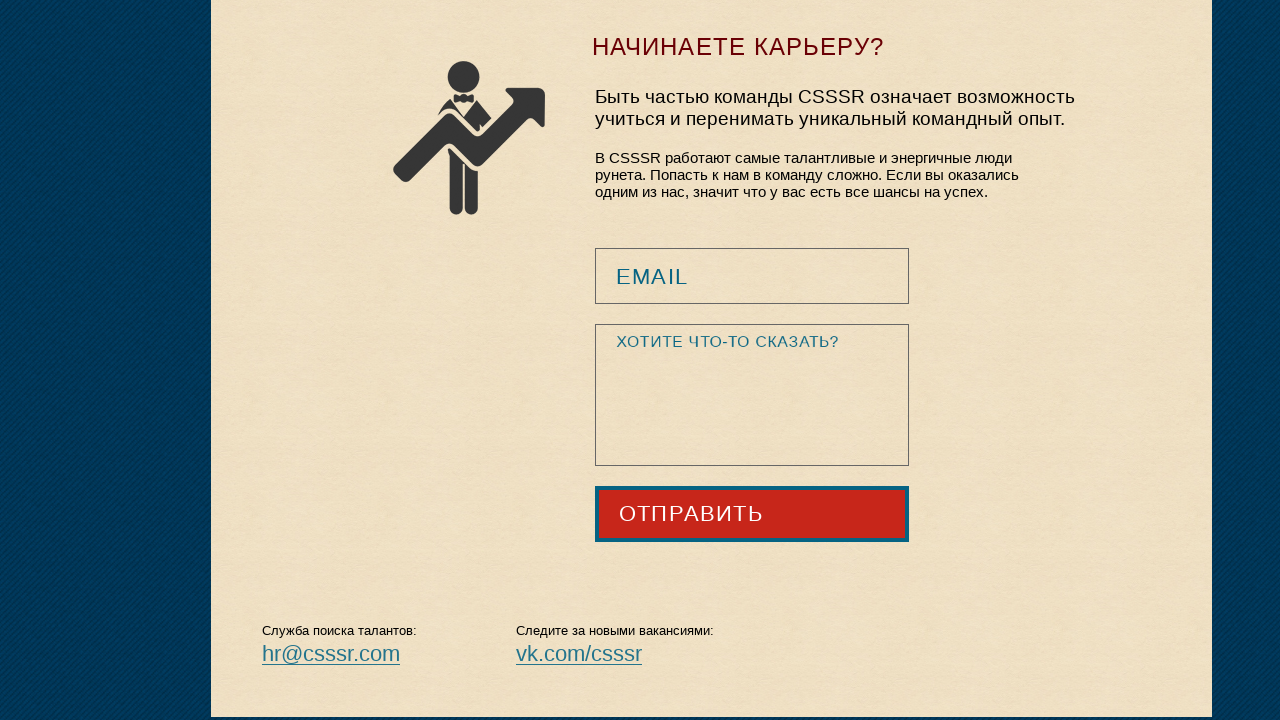

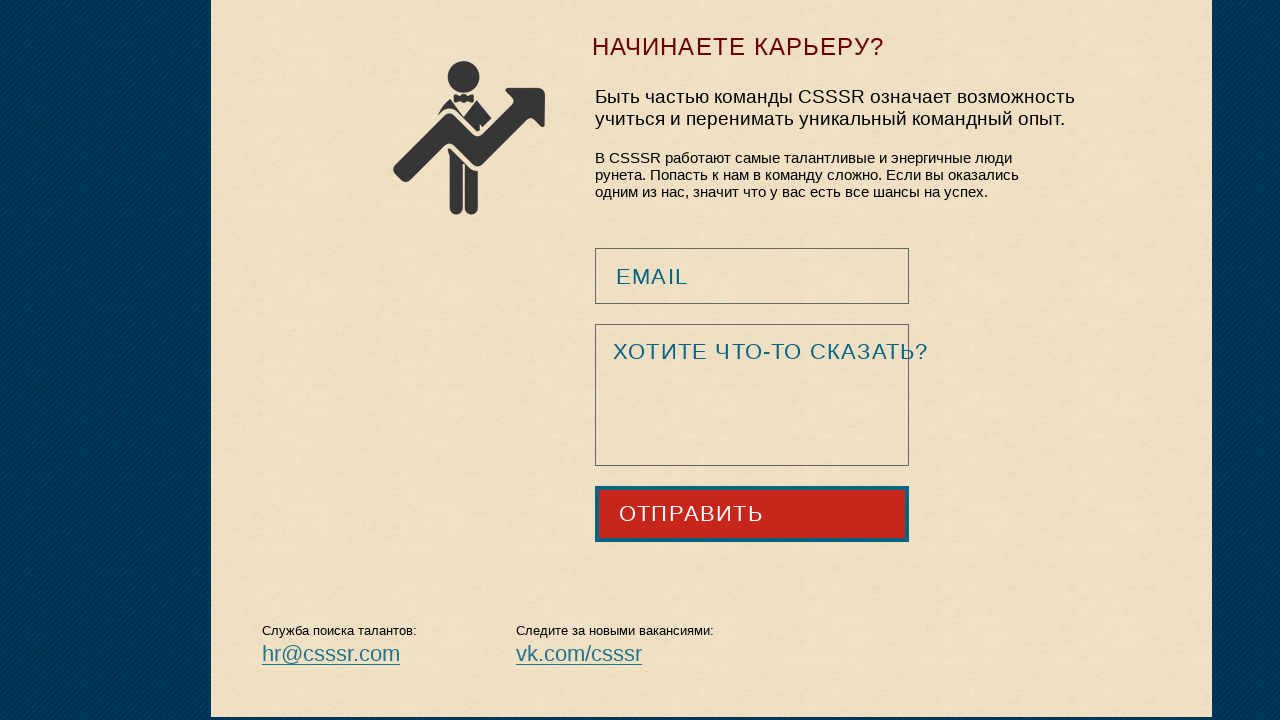